Tests that clicking Clear completed removes completed items from the list

Starting URL: https://demo.playwright.dev/todomvc

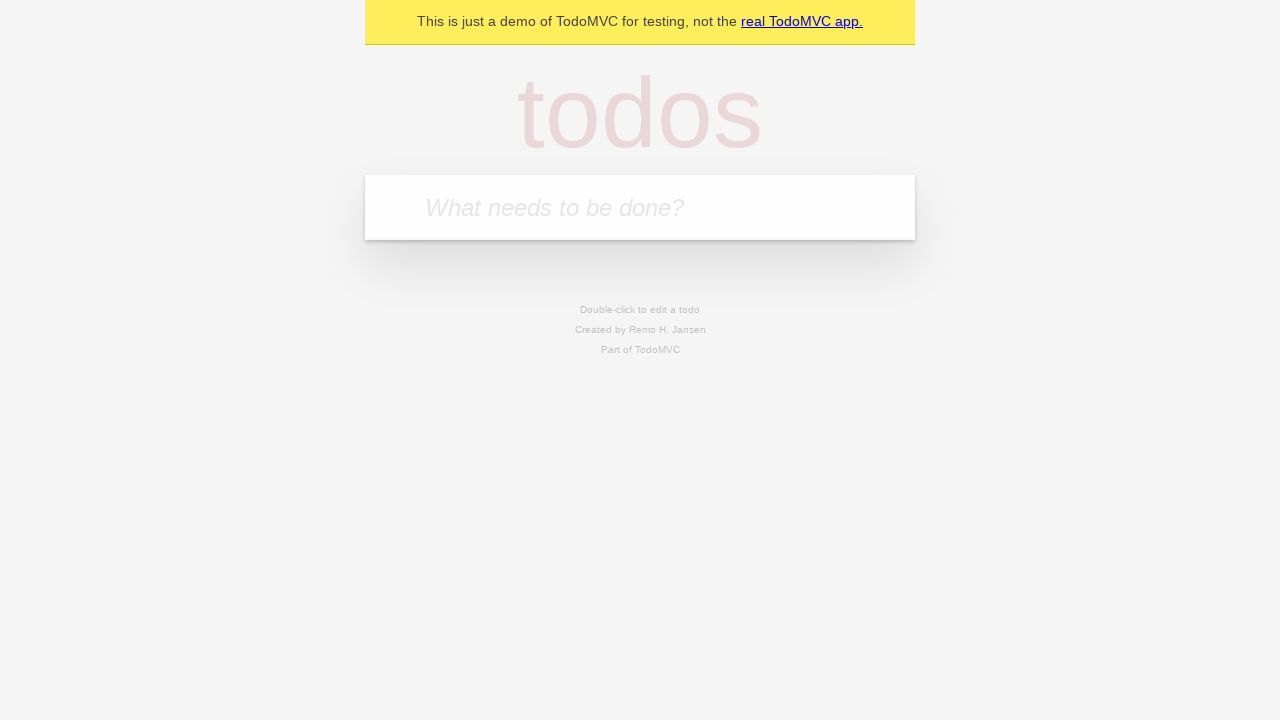

Filled todo input with 'buy some cheese' on internal:attr=[placeholder="What needs to be done?"i]
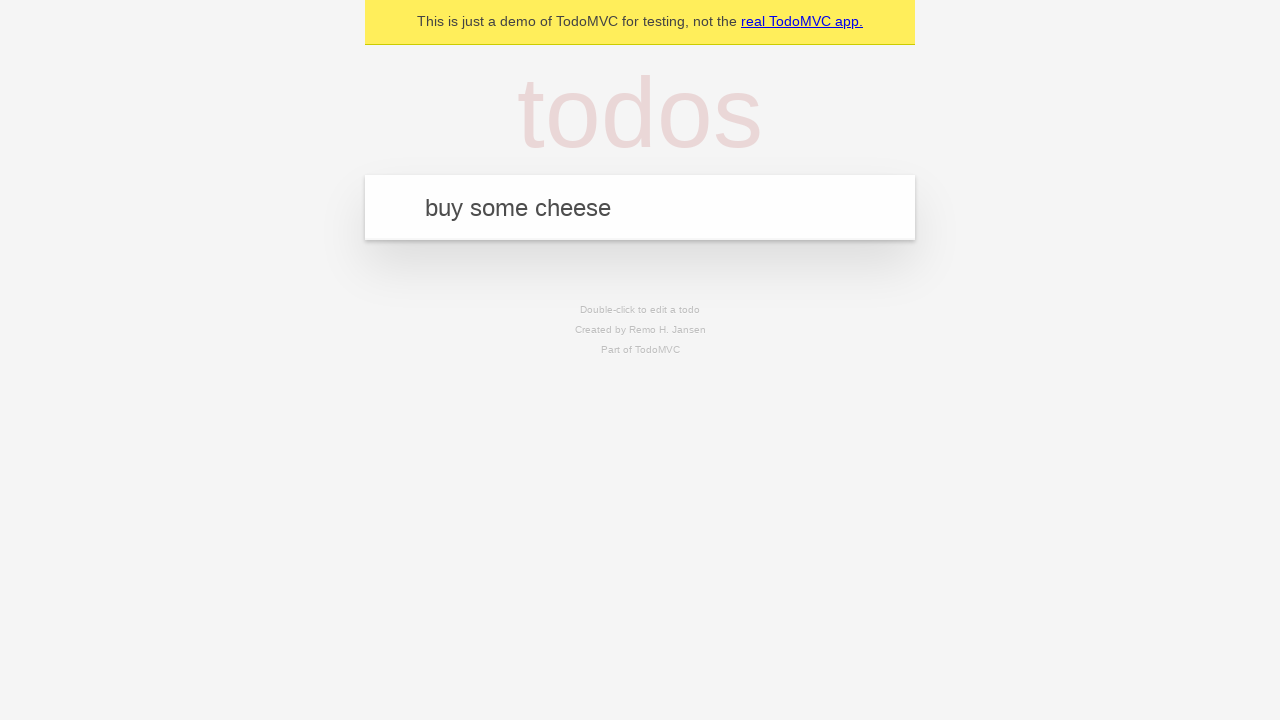

Pressed Enter to create todo 'buy some cheese' on internal:attr=[placeholder="What needs to be done?"i]
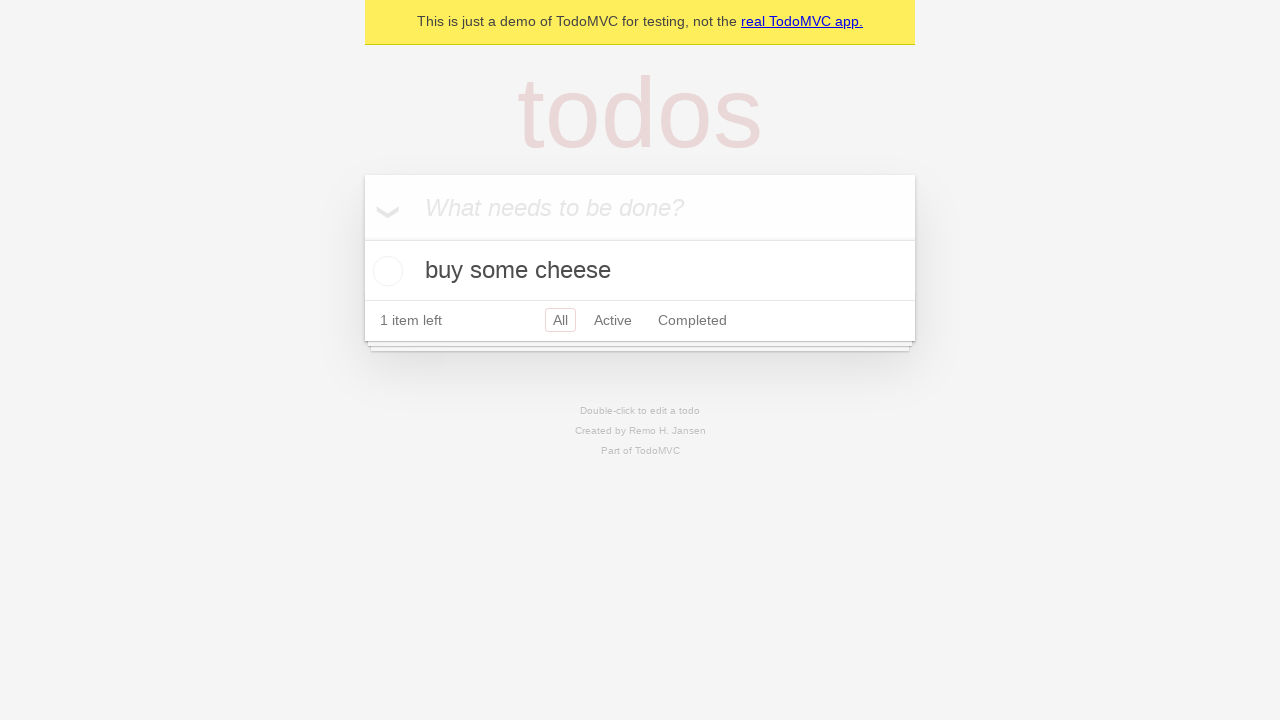

Filled todo input with 'feed the cat' on internal:attr=[placeholder="What needs to be done?"i]
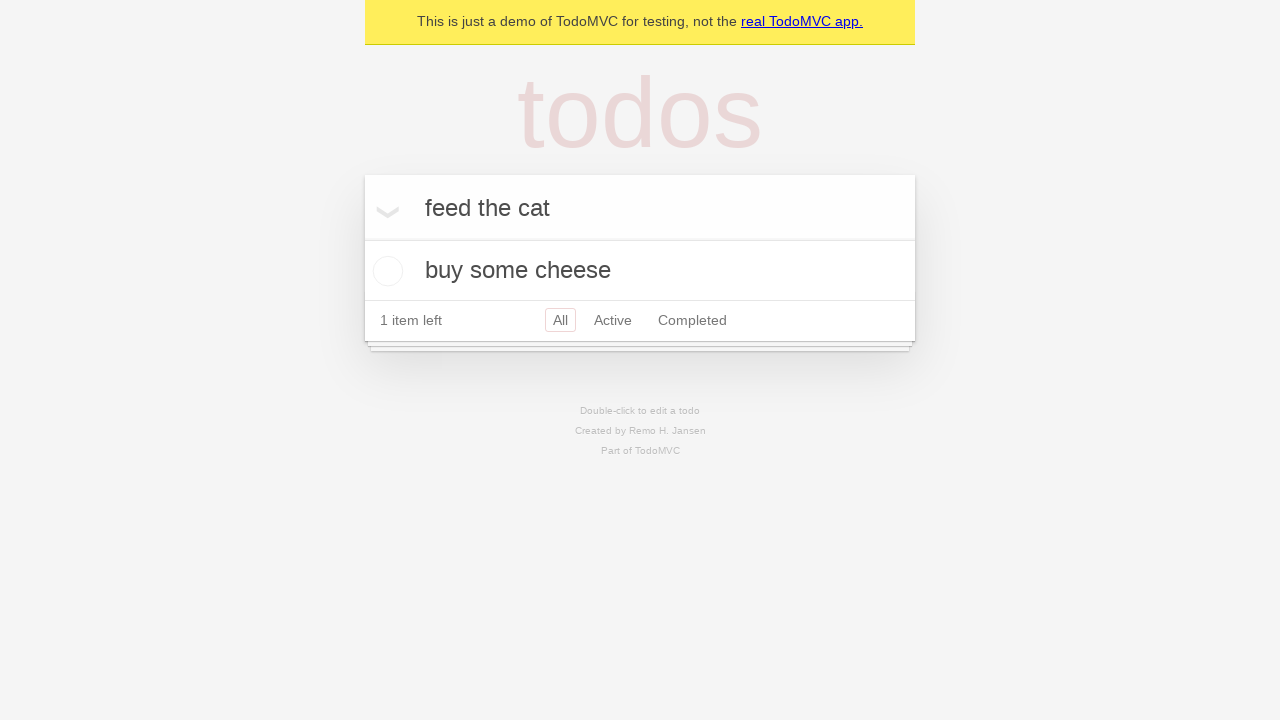

Pressed Enter to create todo 'feed the cat' on internal:attr=[placeholder="What needs to be done?"i]
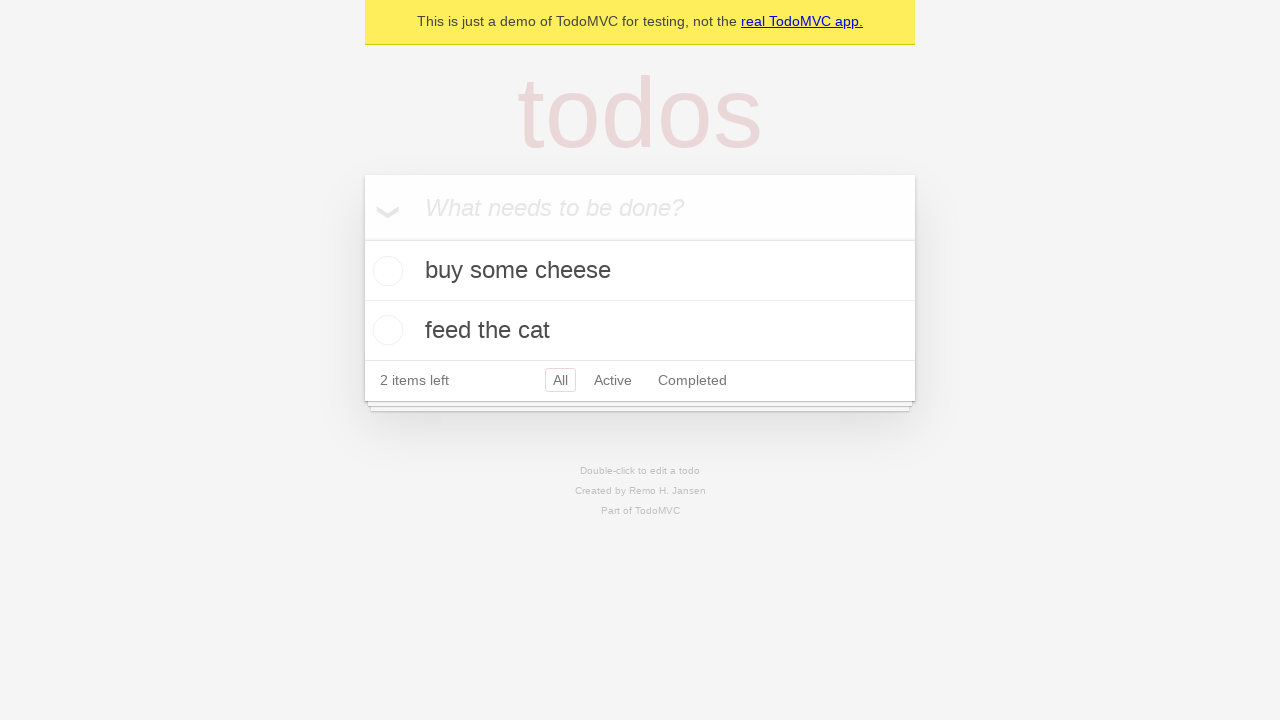

Filled todo input with 'book a doctors appointment' on internal:attr=[placeholder="What needs to be done?"i]
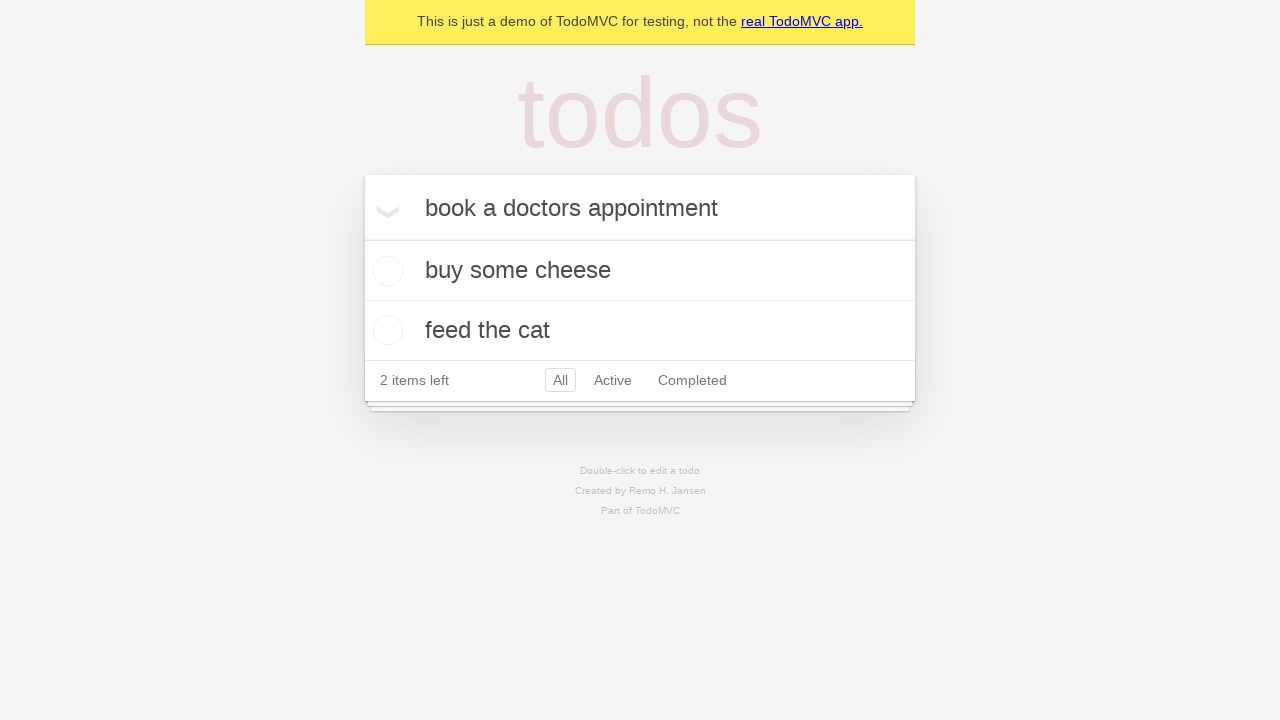

Pressed Enter to create todo 'book a doctors appointment' on internal:attr=[placeholder="What needs to be done?"i]
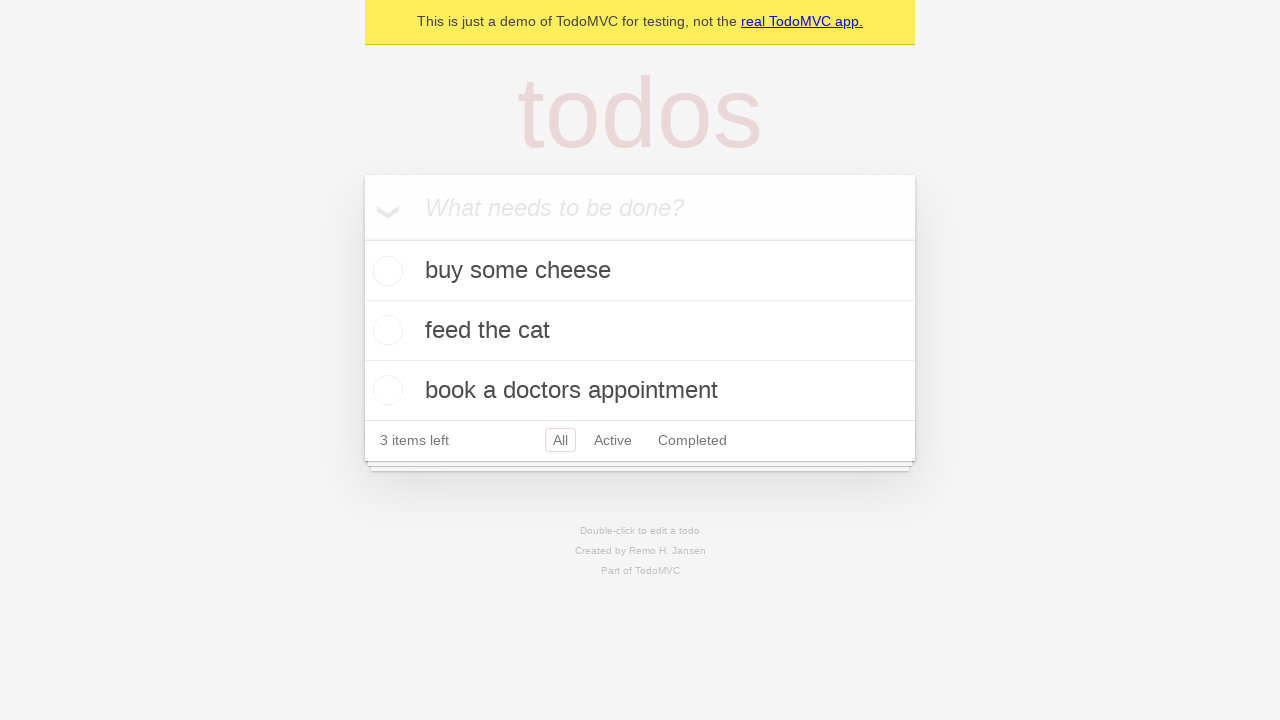

Checked the second todo item (feed the cat) at (385, 330) on internal:testid=[data-testid="todo-item"s] >> nth=1 >> internal:role=checkbox
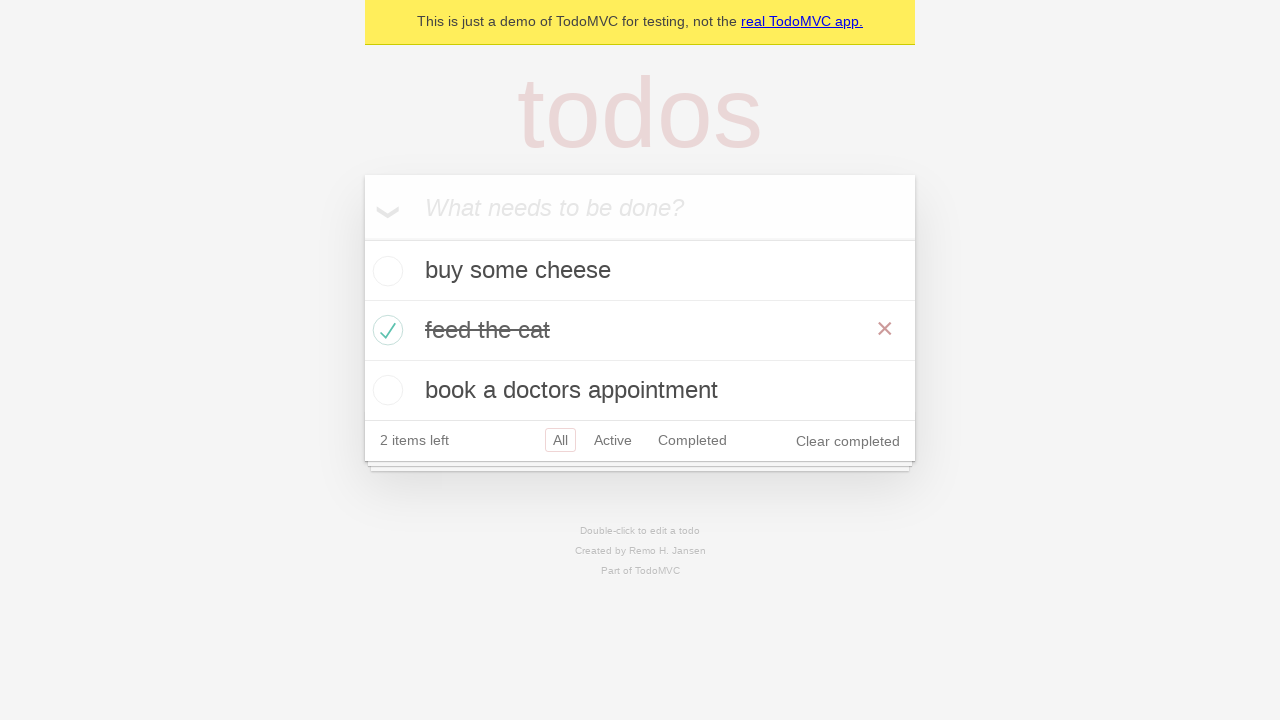

Clicked 'Clear completed' button to remove completed items at (848, 441) on internal:role=button[name="Clear completed"i]
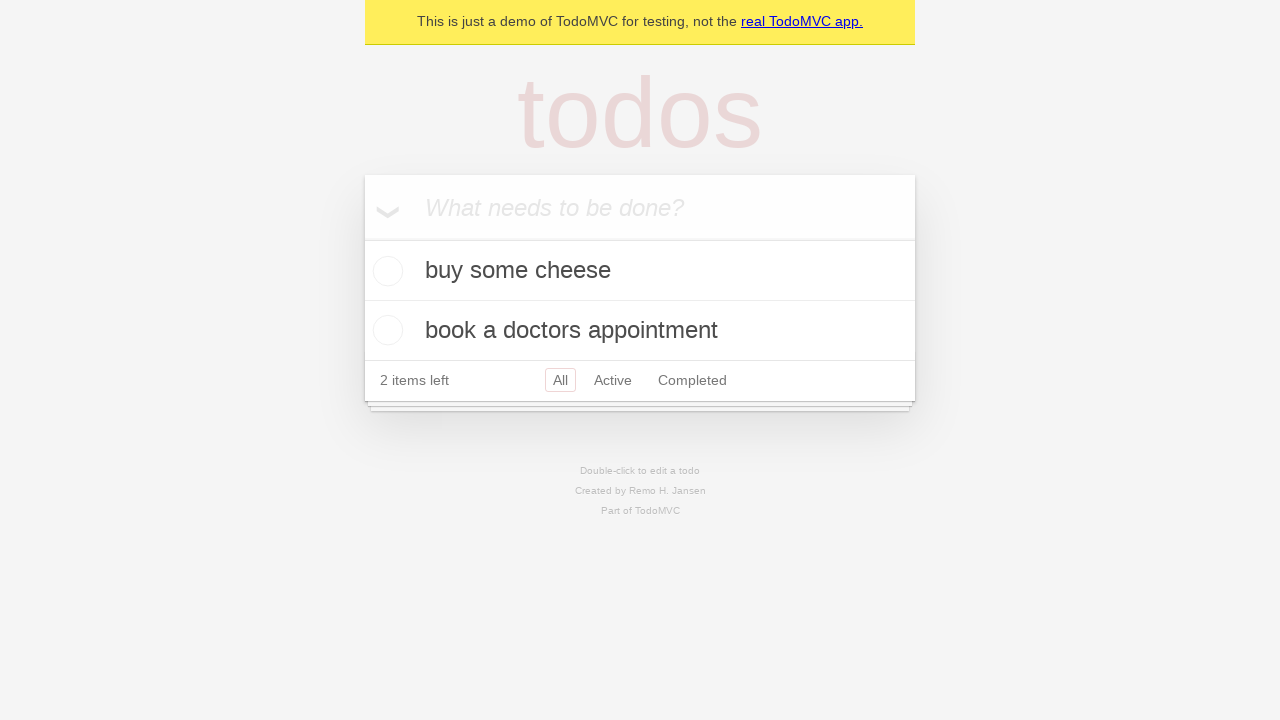

Verified that completed item was removed - 2 items remain in the list
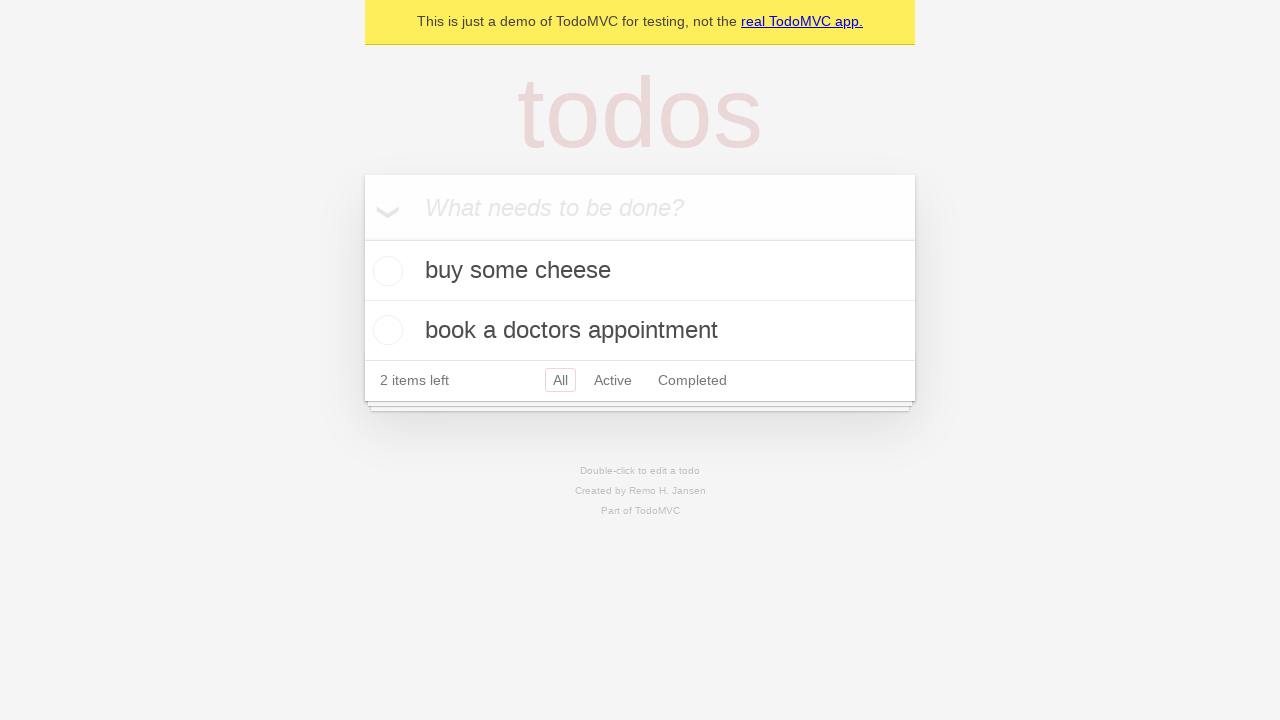

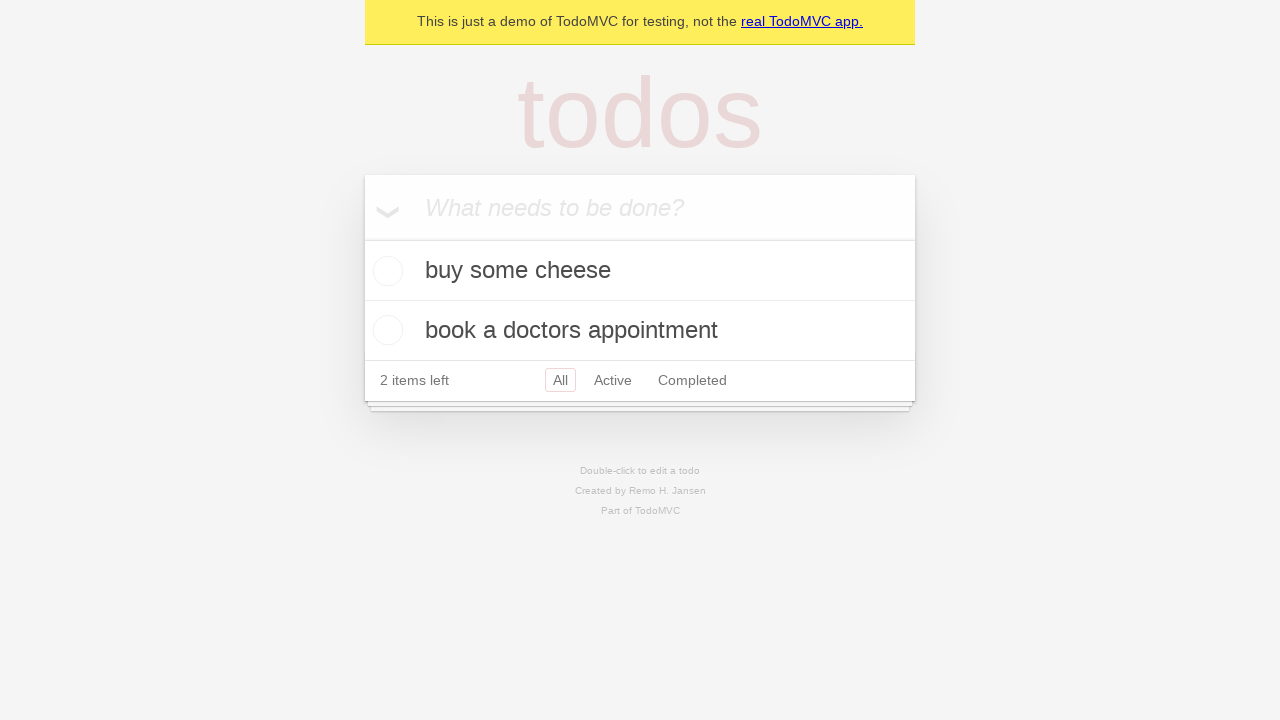